Verifies that link elements with specific text exist on the page using both full and partial link text matching

Starting URL: https://suvroc.github.io/selenium-mail-course/01/example.html

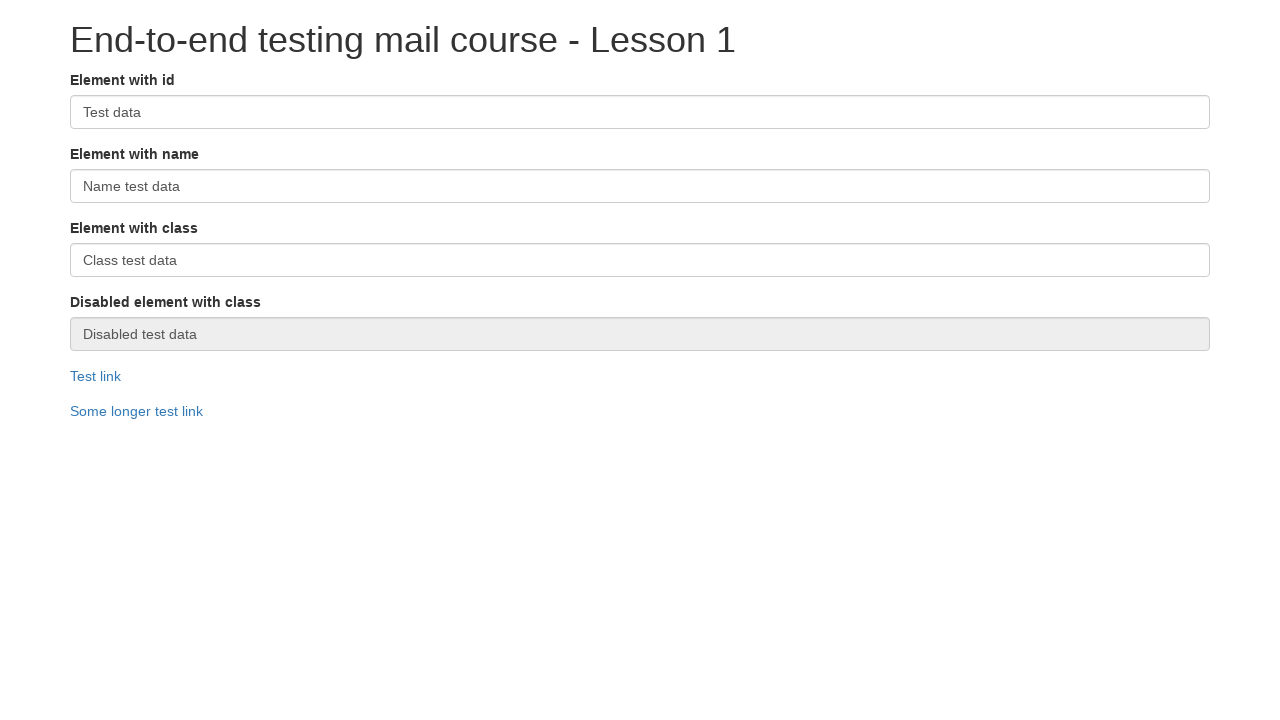

Navigated to example page
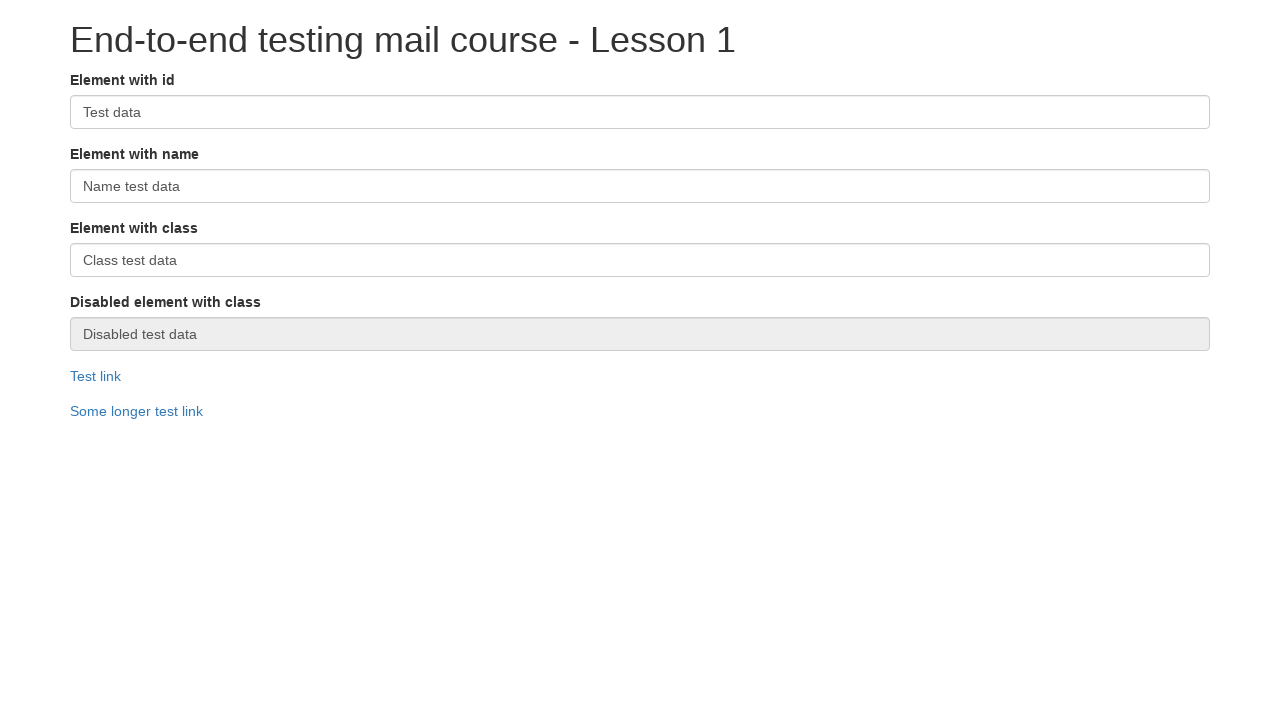

Located link element with exact text 'Test link'
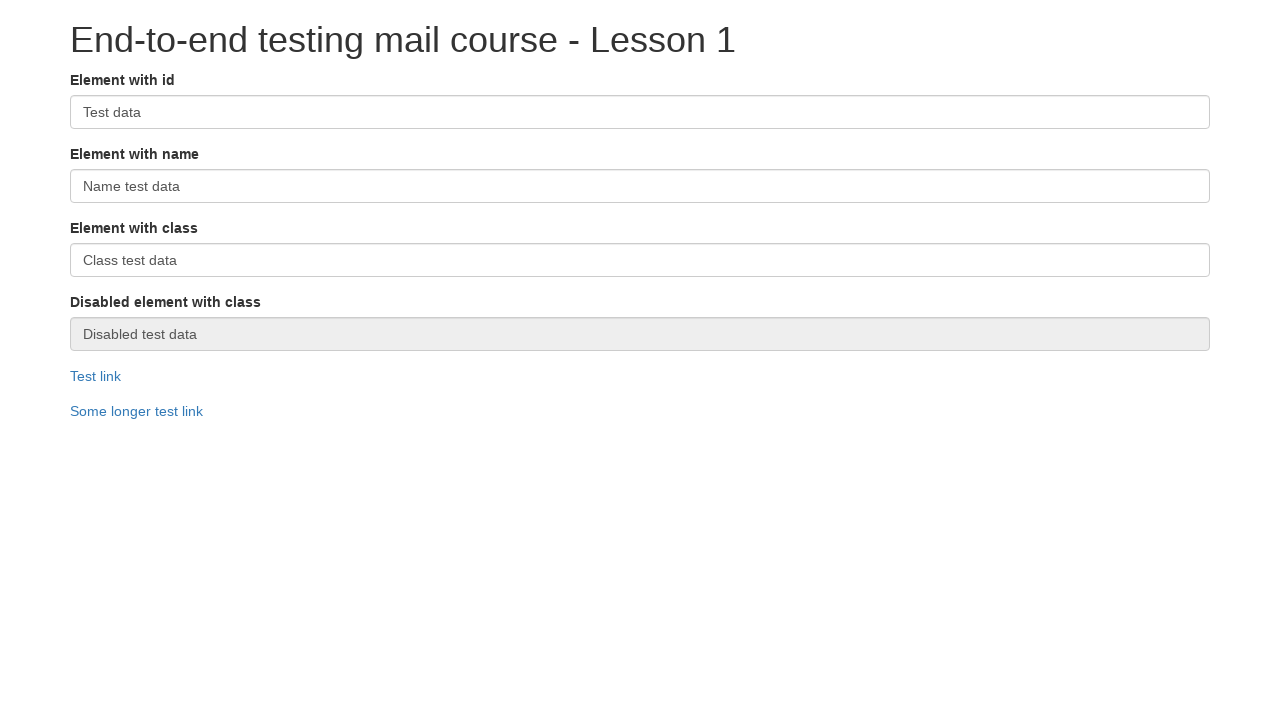

Verified link with exact text 'Test link' is visible
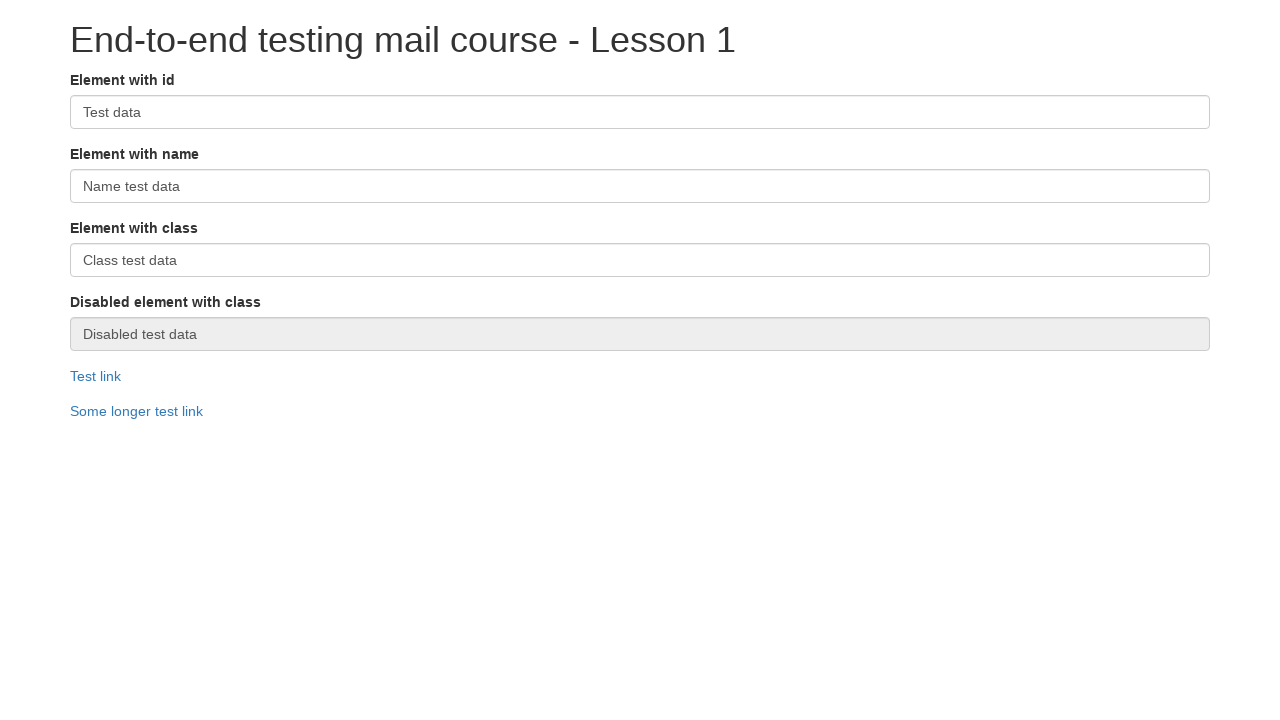

Located link element with partial text 'longer test'
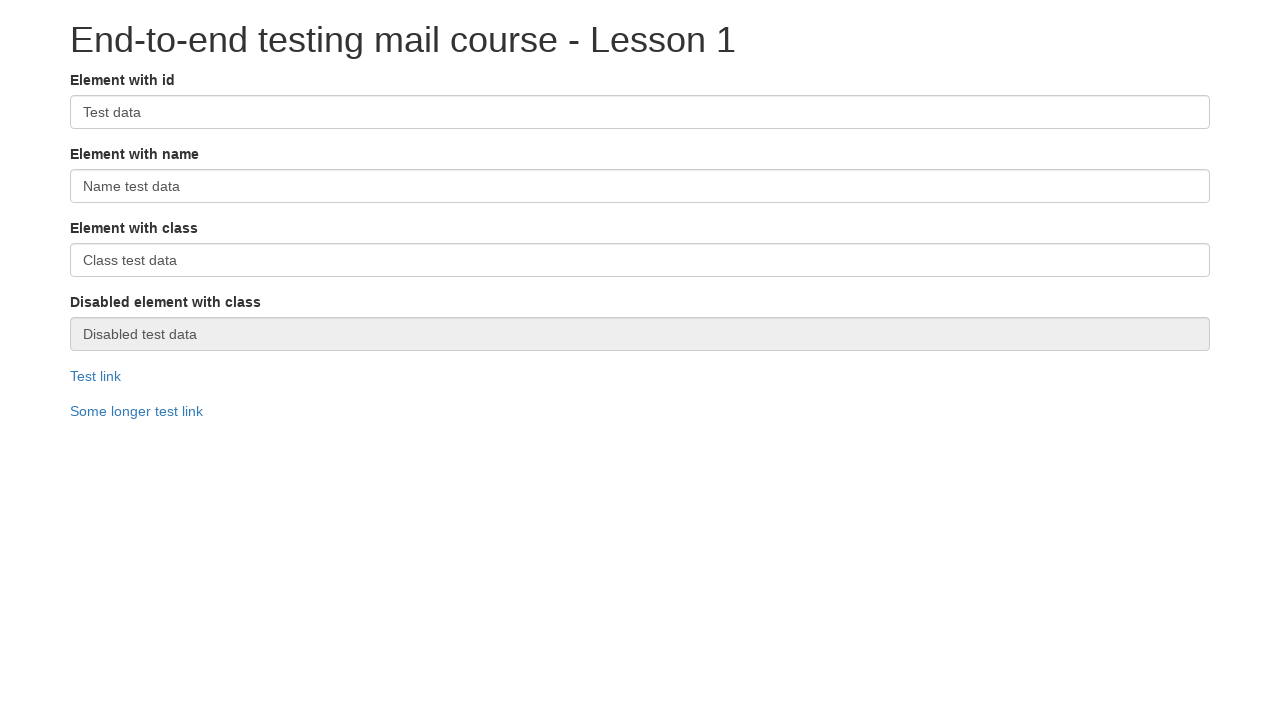

Verified link with partial text 'longer test' is visible
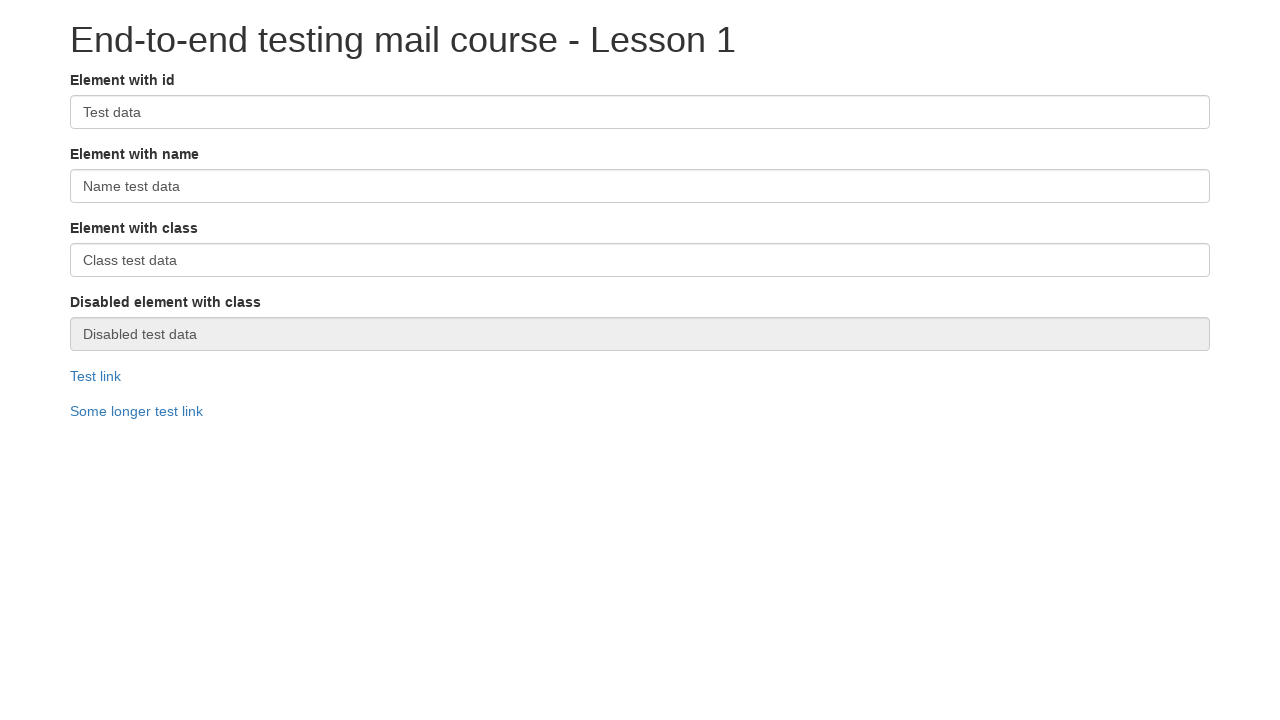

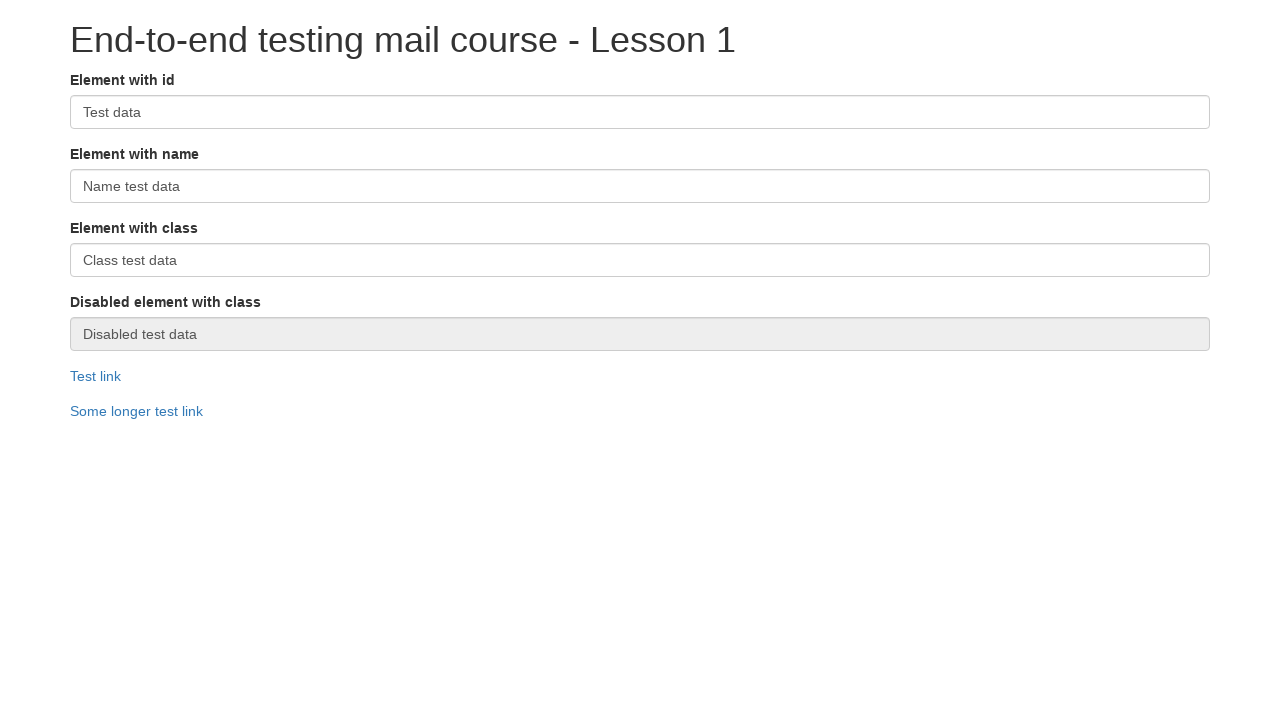